Navigates to exotel.com and verifies the page loads by checking the title

Starting URL: http://exotel.com

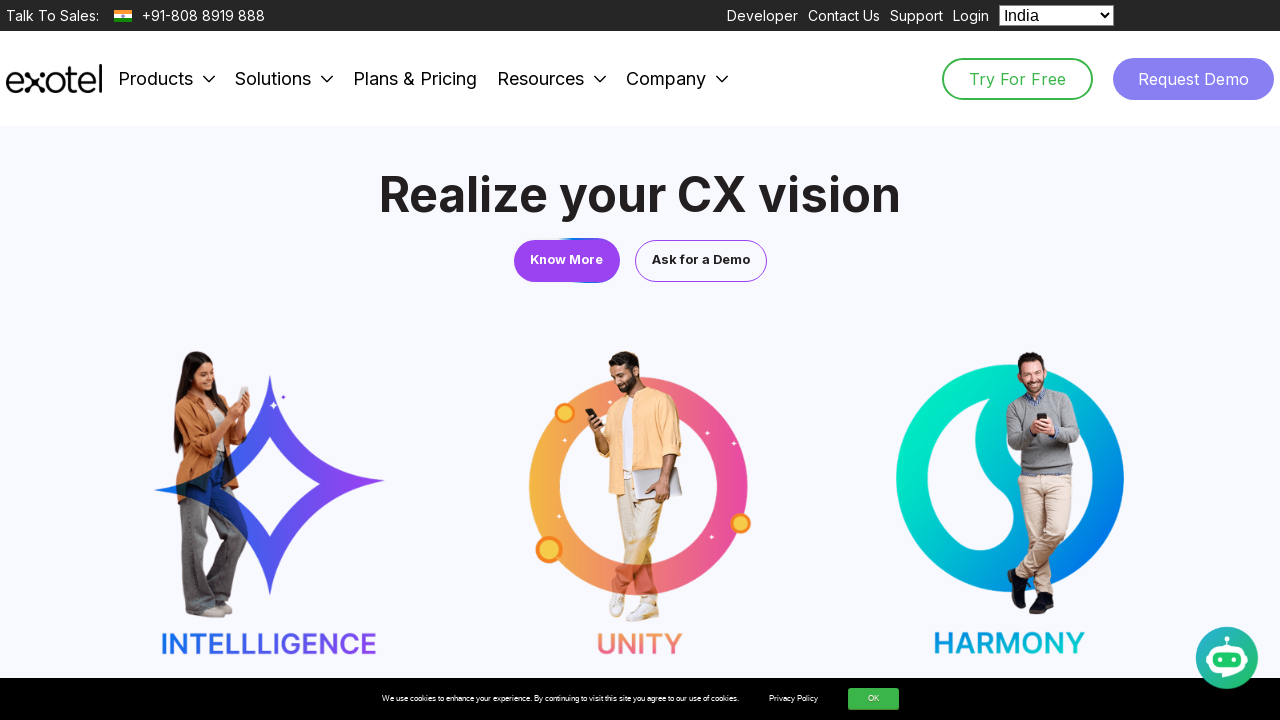

Waited for page DOM to be fully loaded
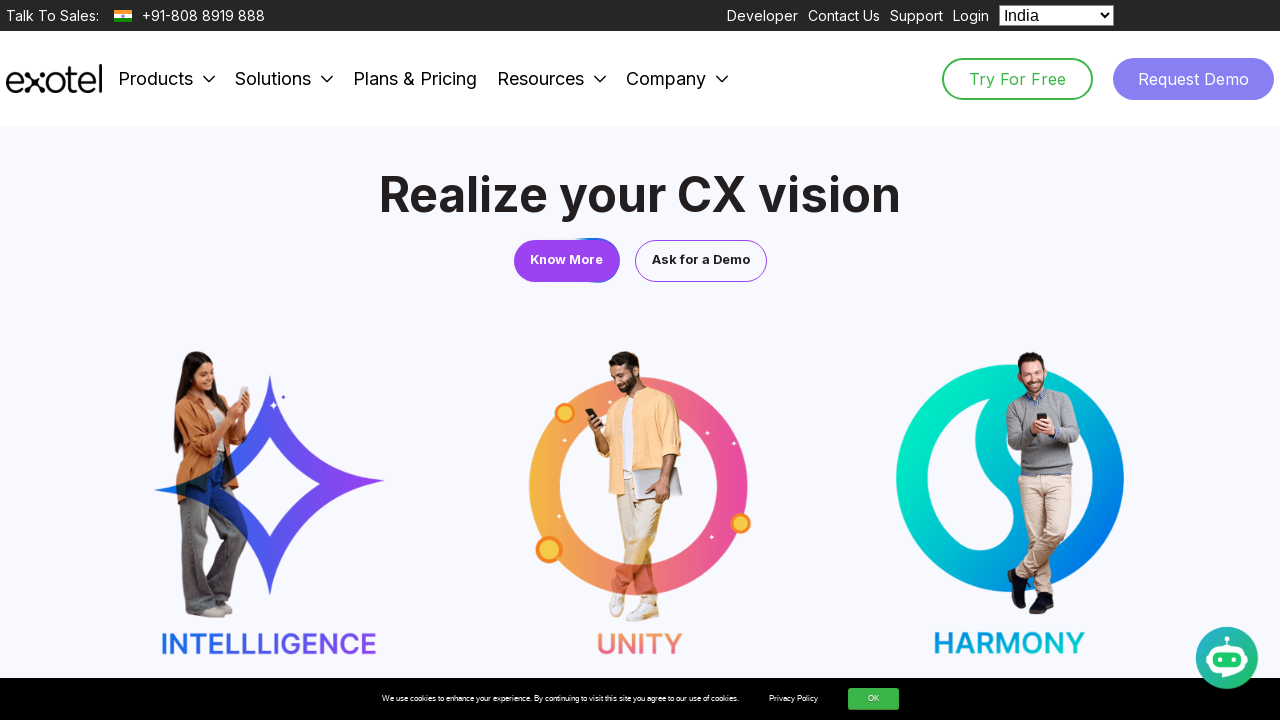

Retrieved page title
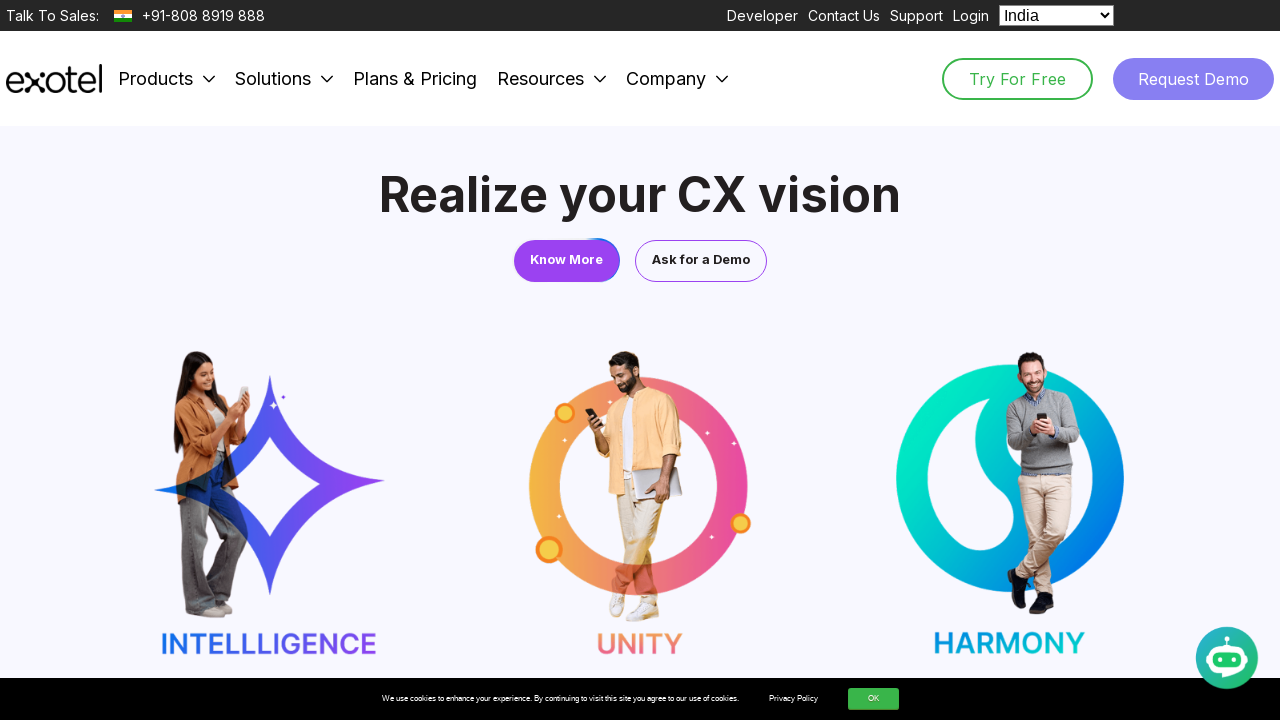

Verified page title is not empty
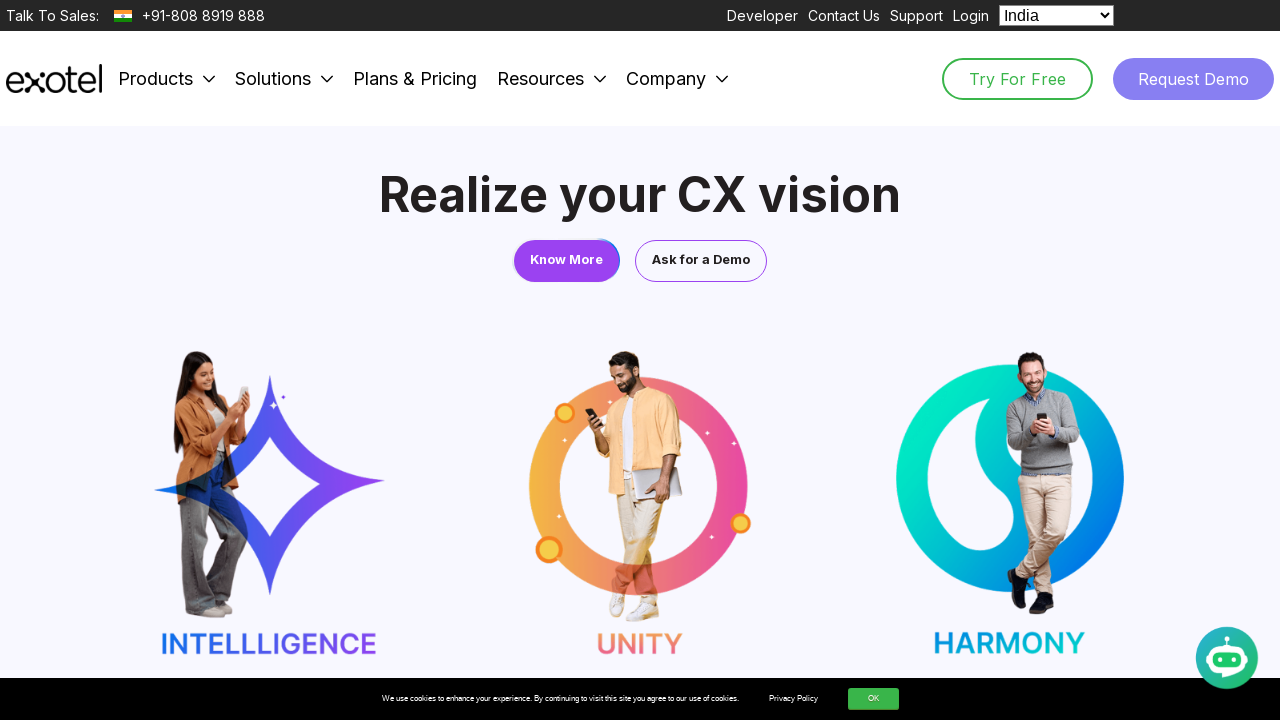

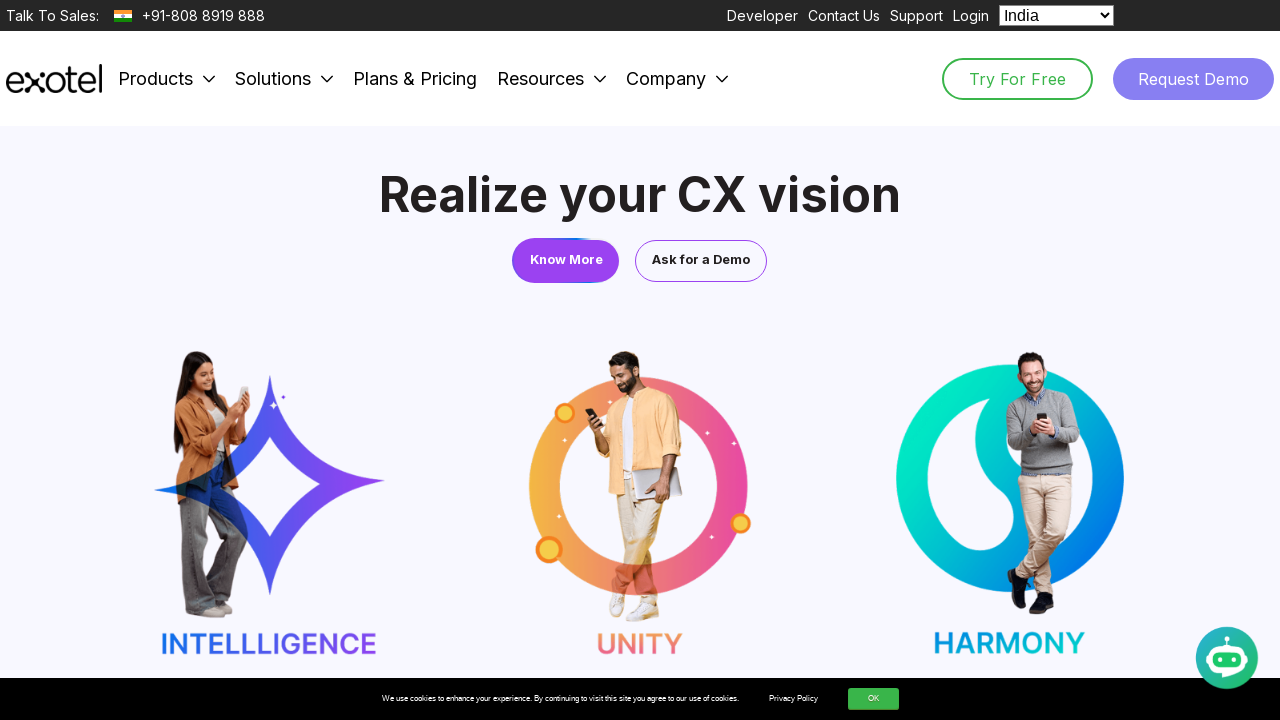